Tests searching for Java and verifying the "Java (object-oriented version)" entry exists in search results

Starting URL: http://www.99-bottles-of-beer.net/

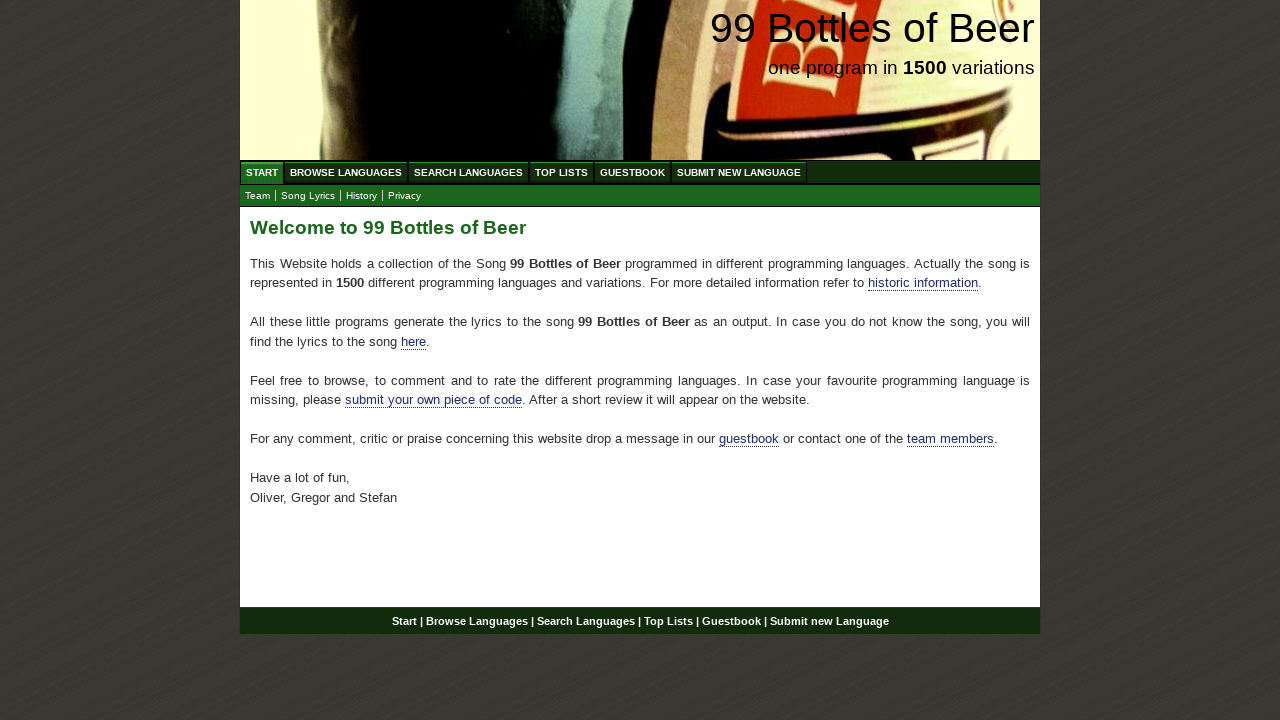

Clicked on 'Search Languages' link at (468, 172) on a:text('Search Languages')
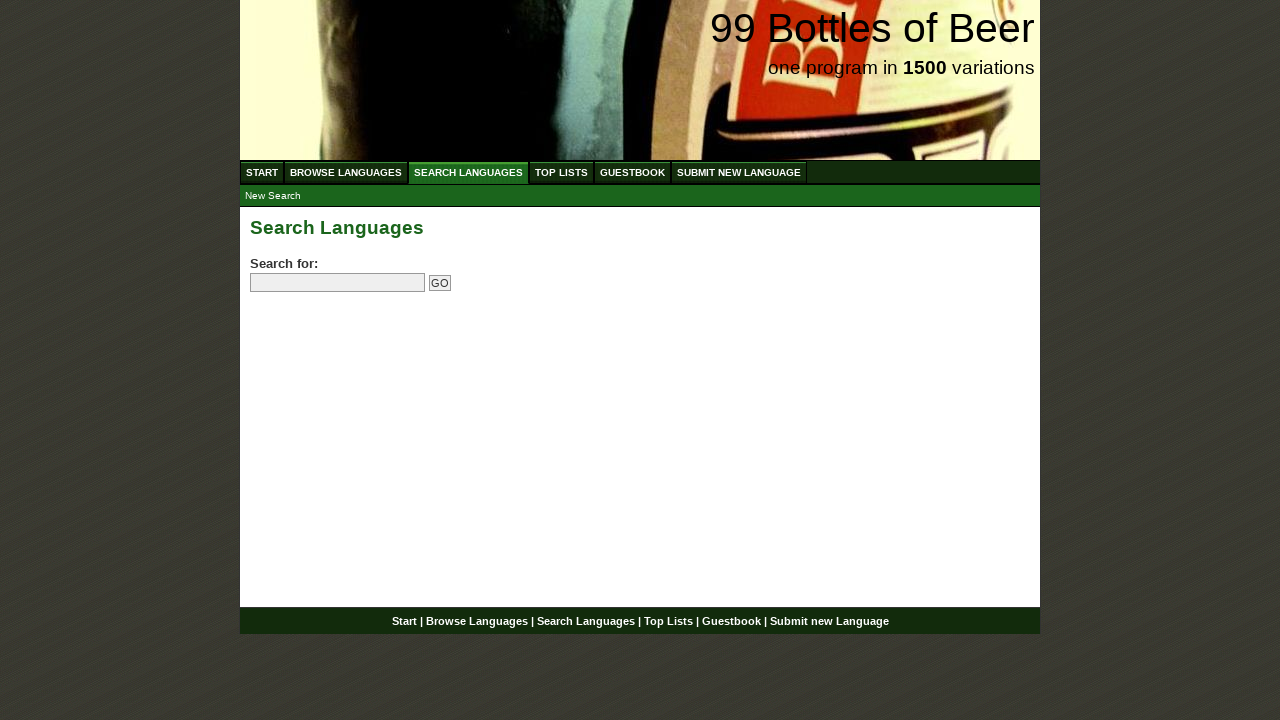

Filled search field with 'Java' on input[name='search']
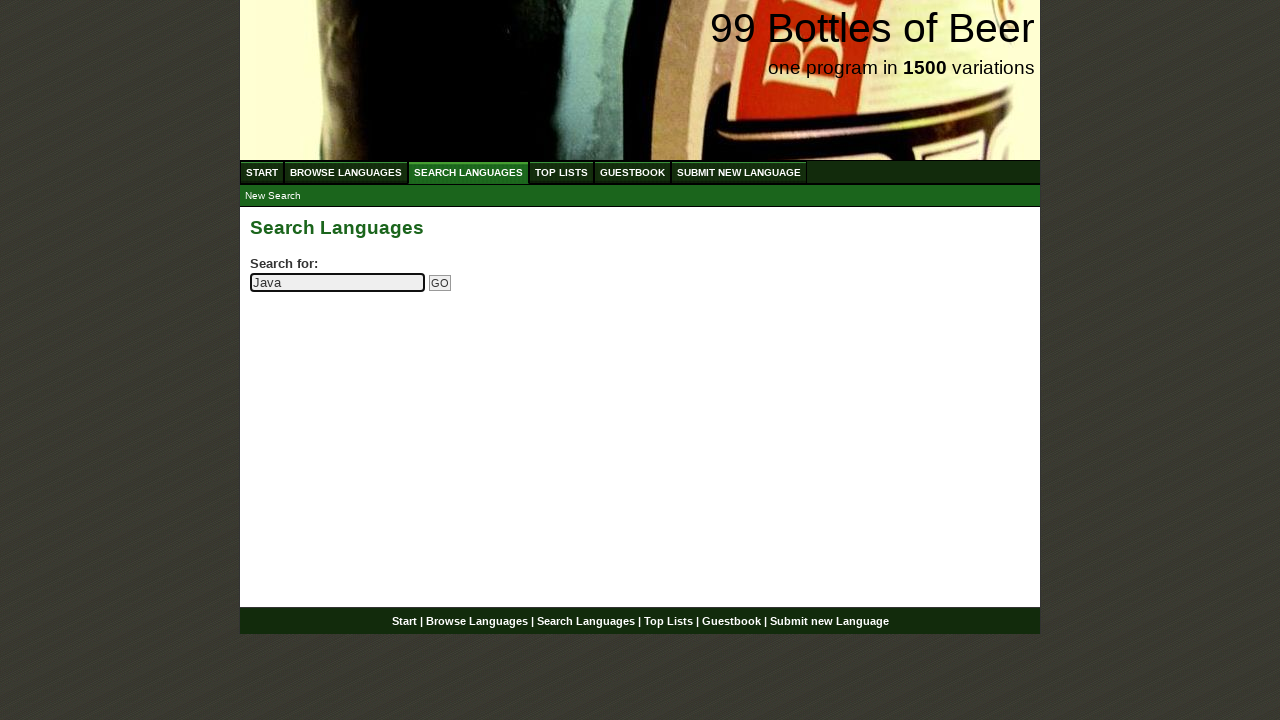

Clicked submit search button at (440, 283) on input[name='submitsearch']
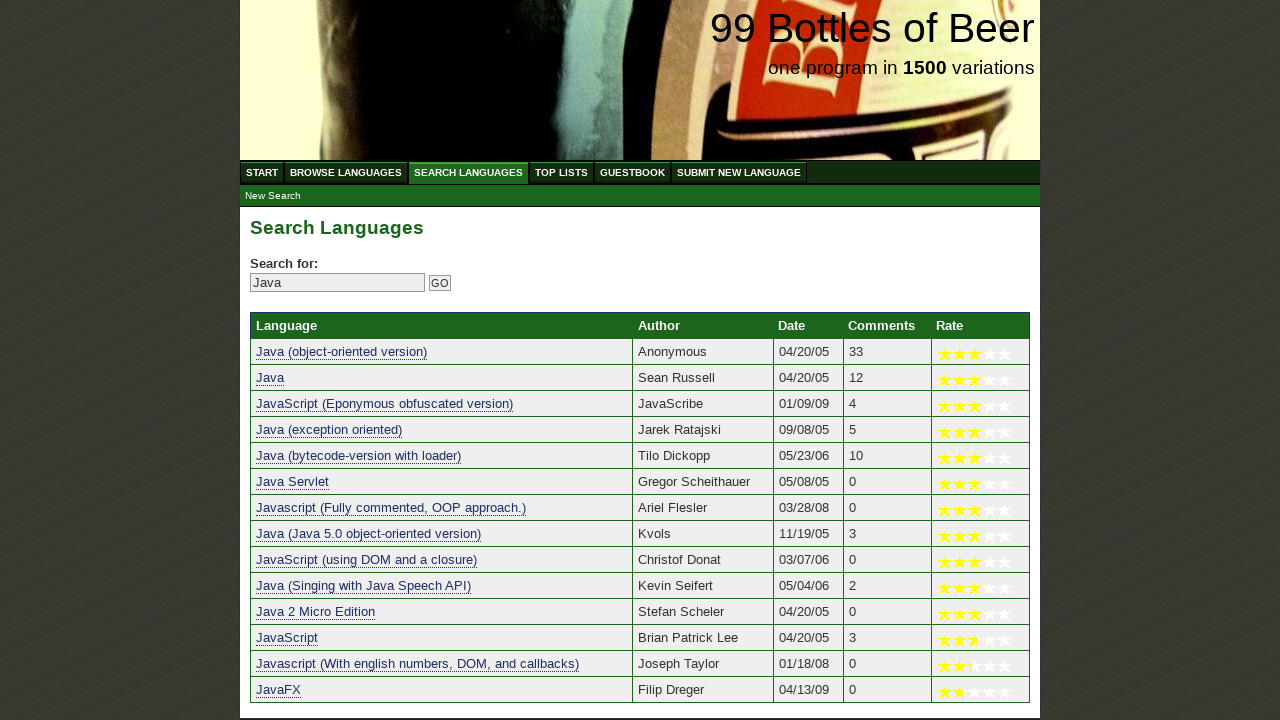

Search results table loaded
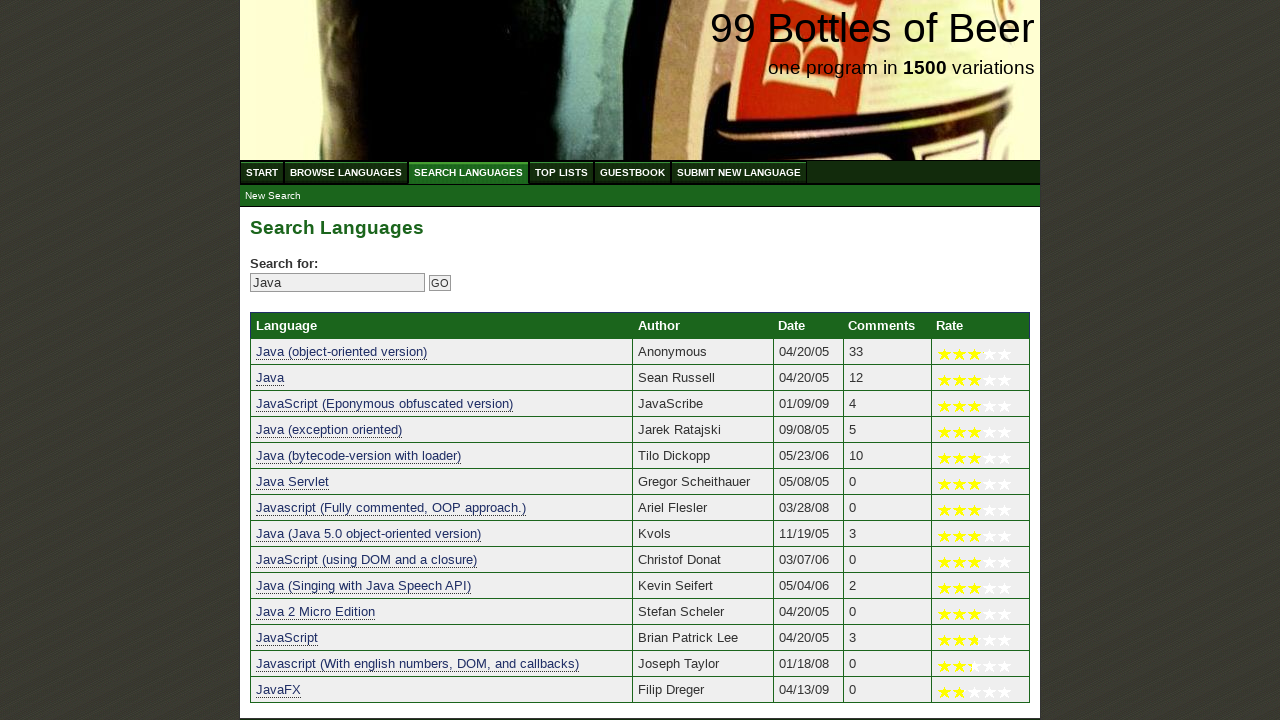

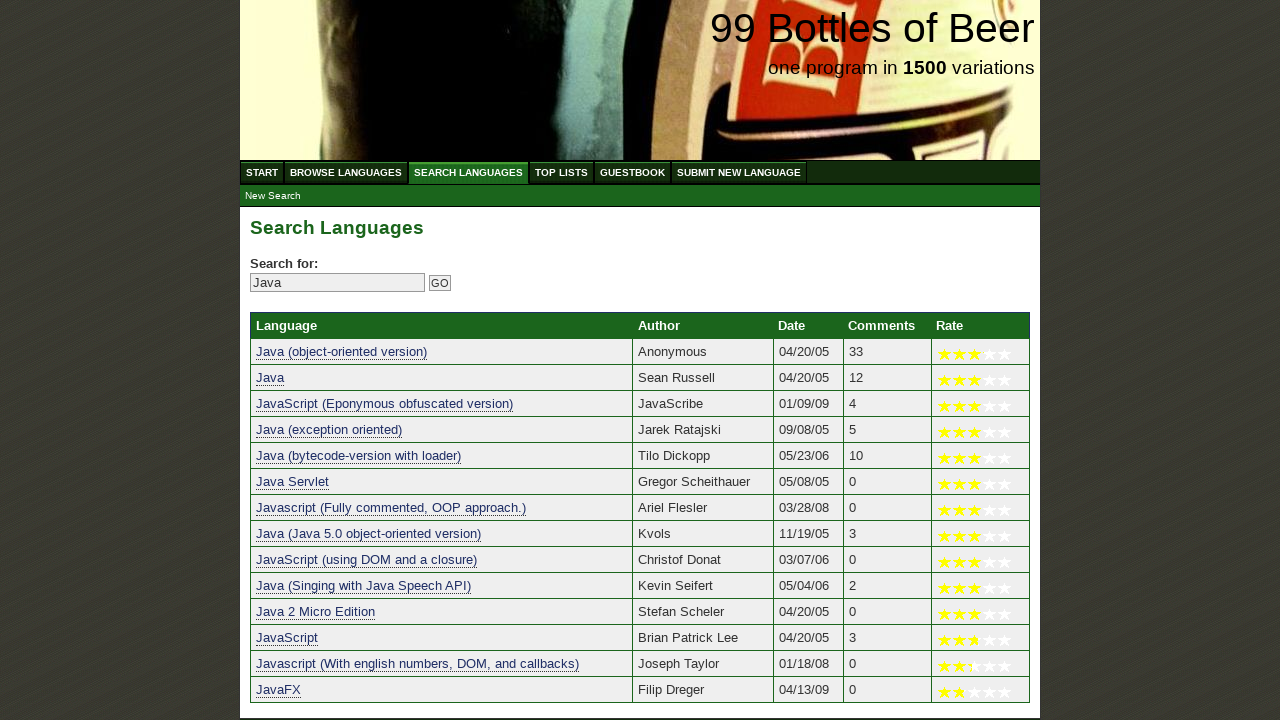